Navigates to the Royal Enfield India homepage and verifies the page by checking that the current URL matches the expected URL.

Starting URL: https://www.royalenfield.com/in/en/home/

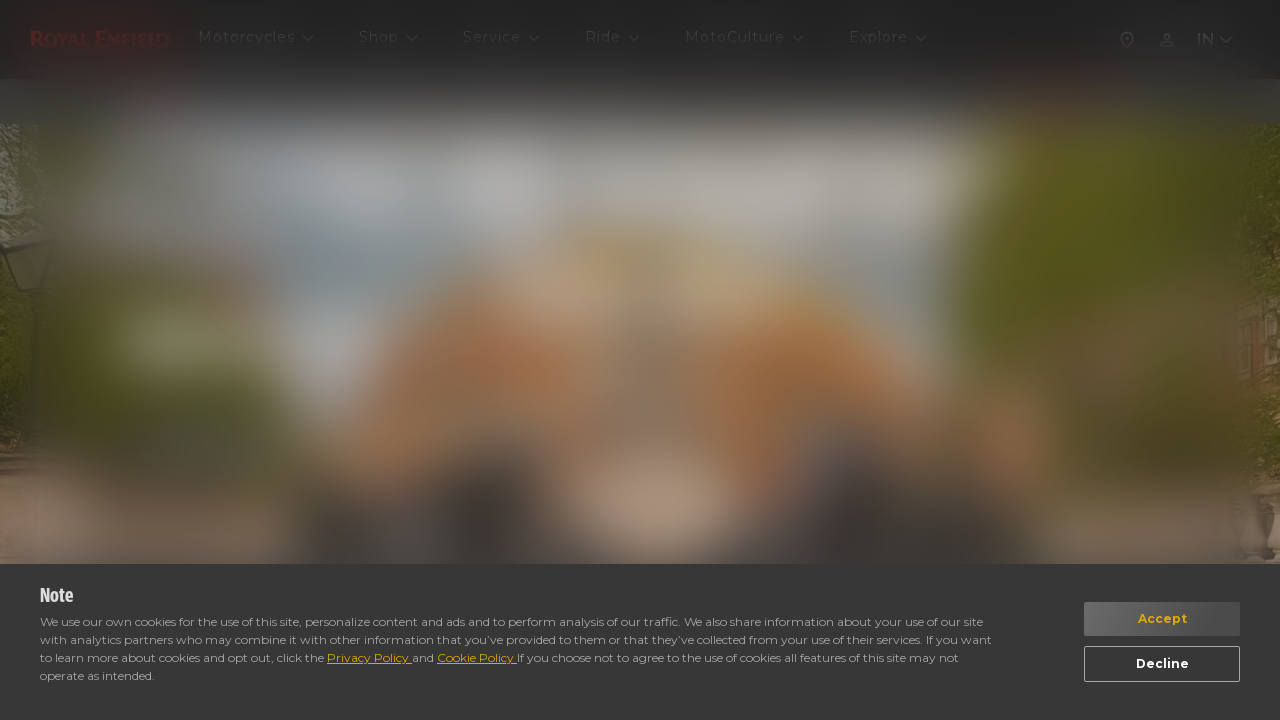

Waited for page to reach domcontentloaded state
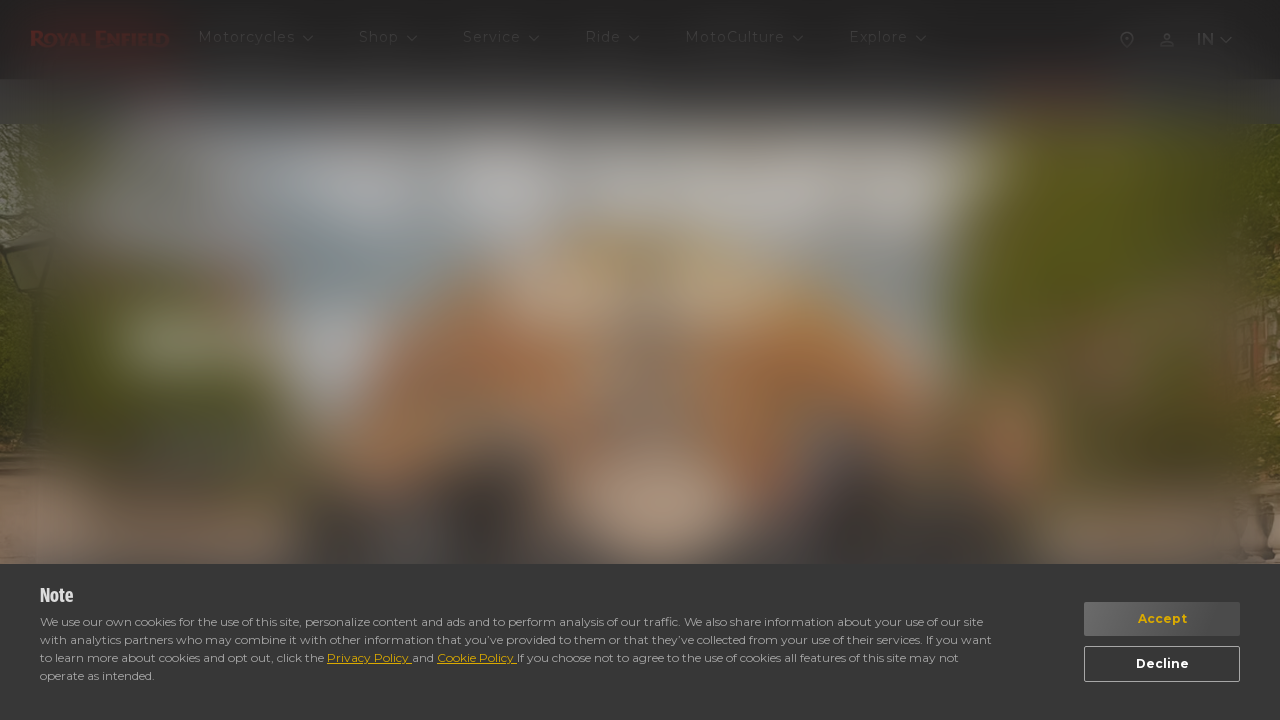

Retrieved current URL: https://www.royalenfield.com/in/en/home/
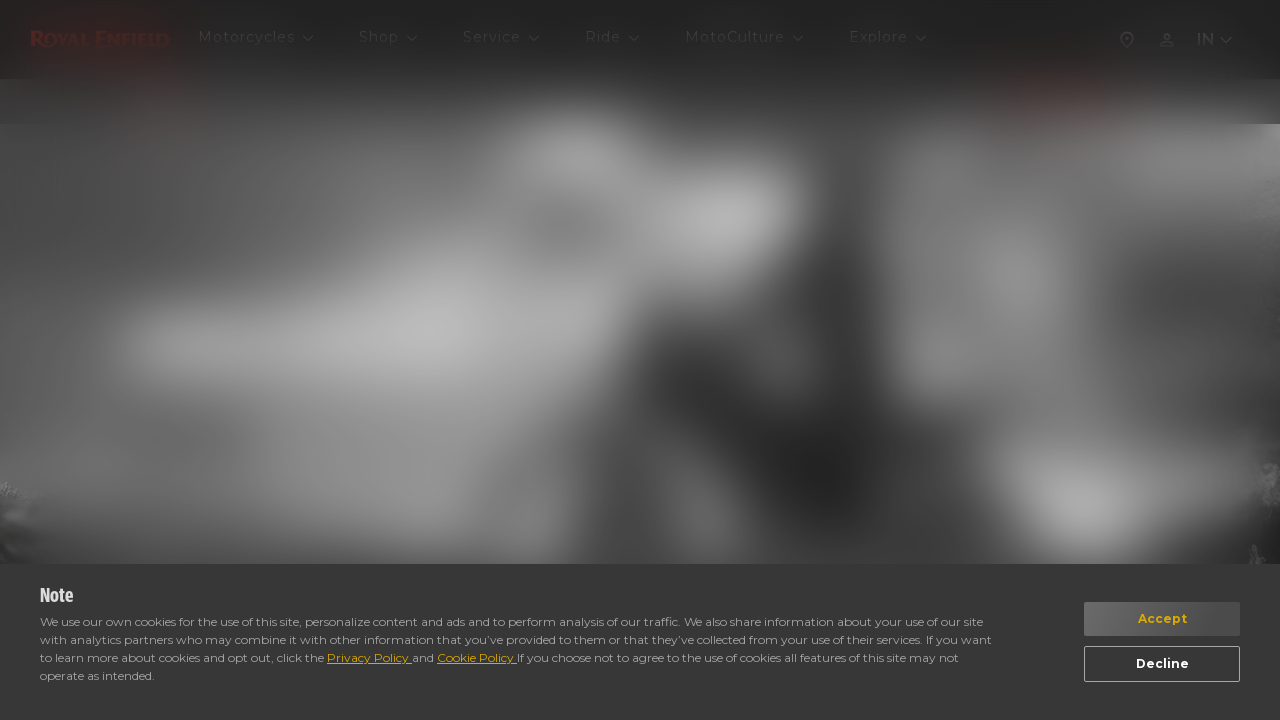

URL verification passed - current URL matches expected URL https://www.royalenfield.com/in/en/home/
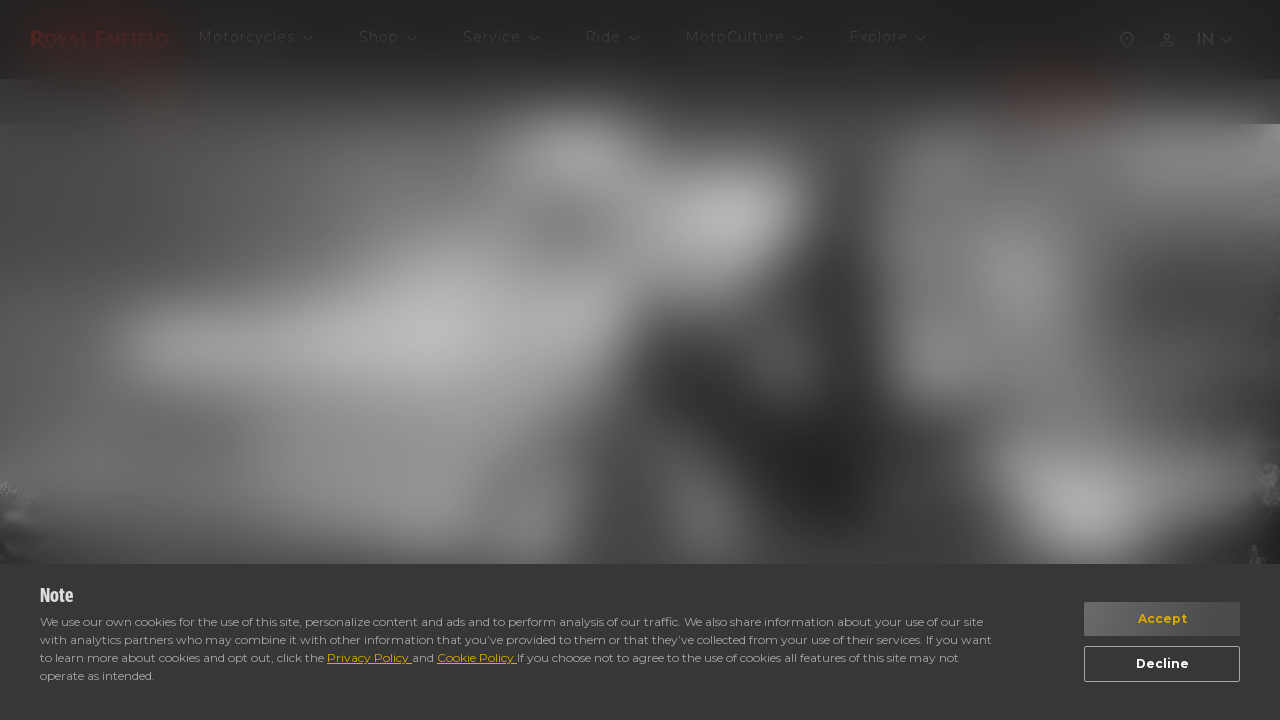

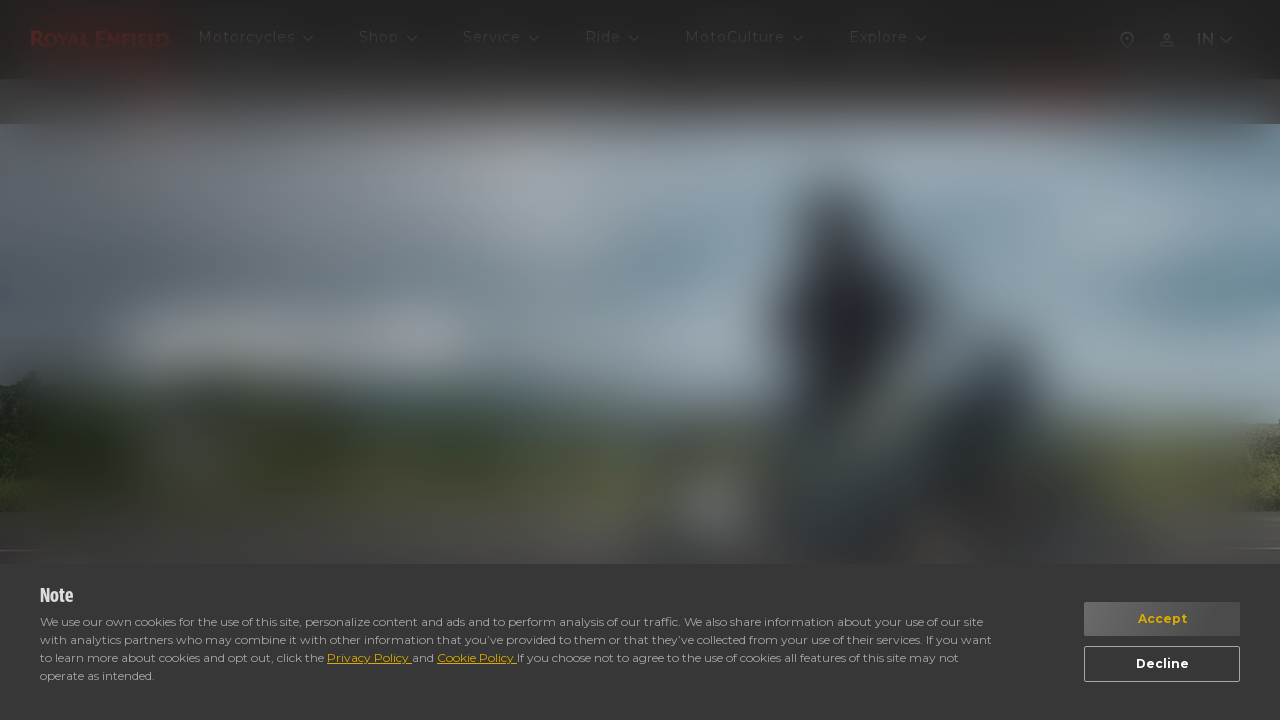